Tests clicking a button with a dynamic ID on the UI Test Automation Playground site by locating it via its CSS class

Starting URL: http://uitestingplayground.com/dynamicid

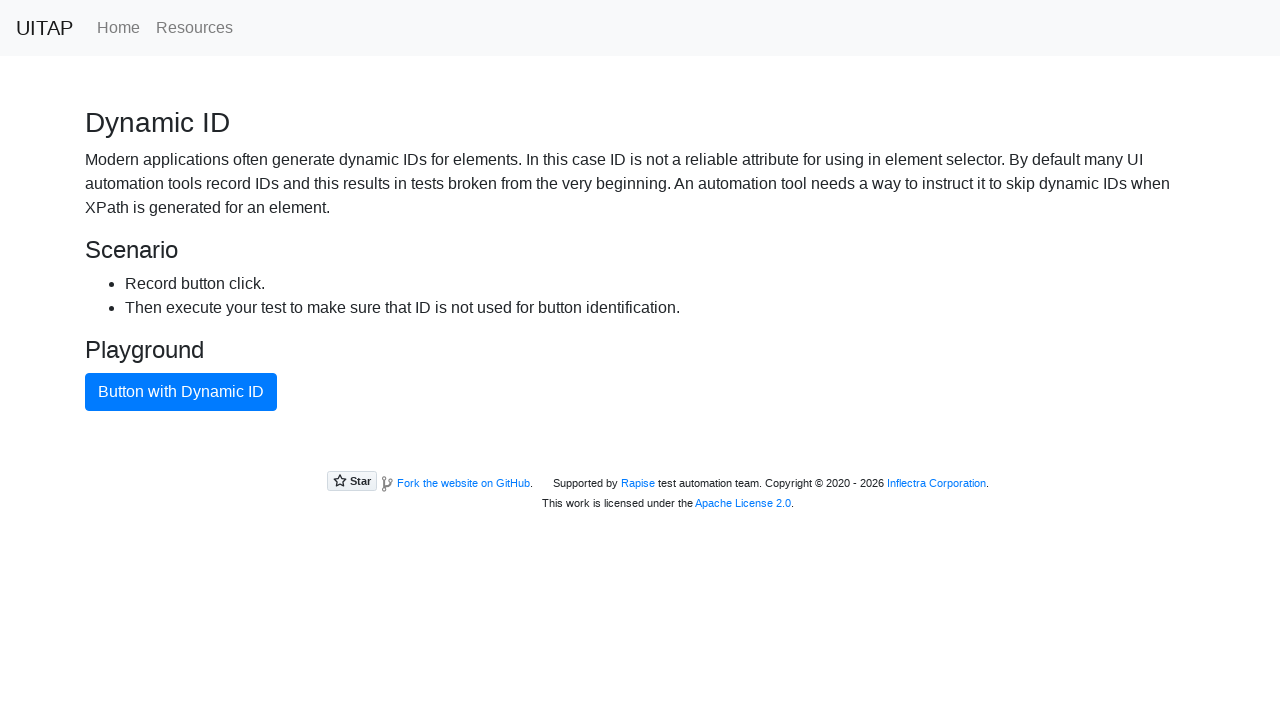

Navigated to UI Test Automation Playground dynamic ID page
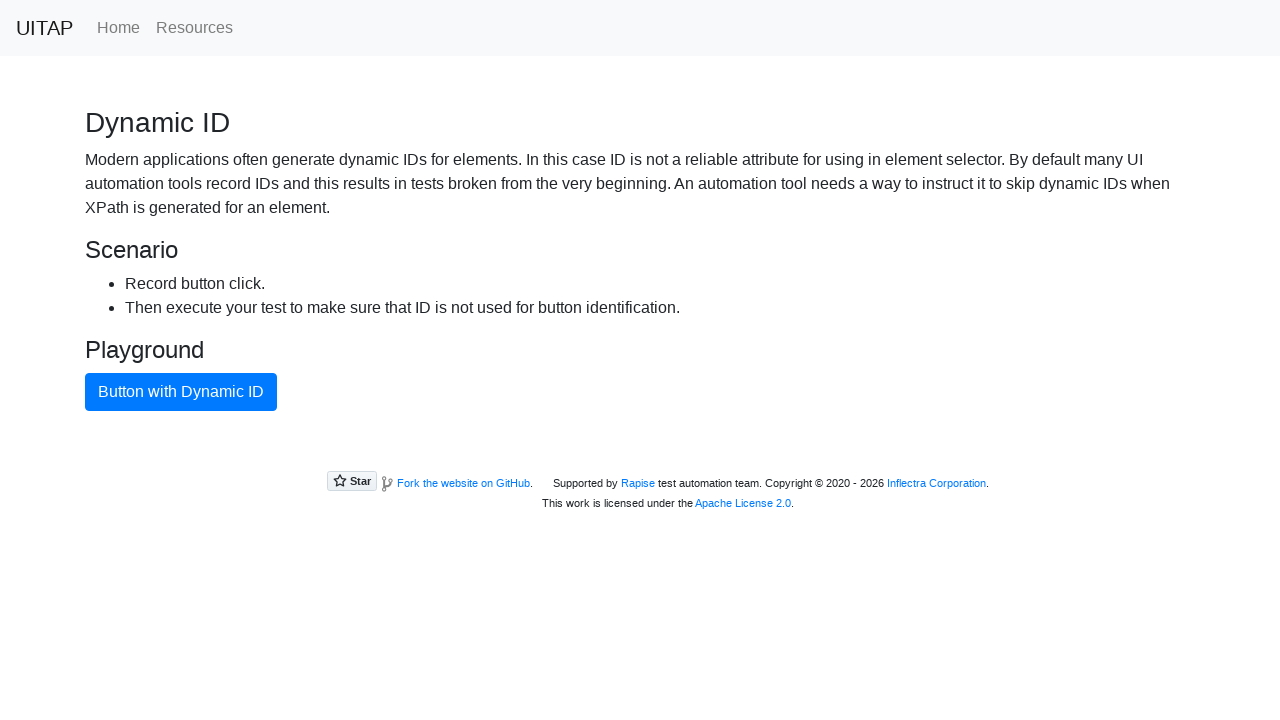

Clicked the blue primary button with dynamic ID using class selector at (181, 392) on button.btn-primary
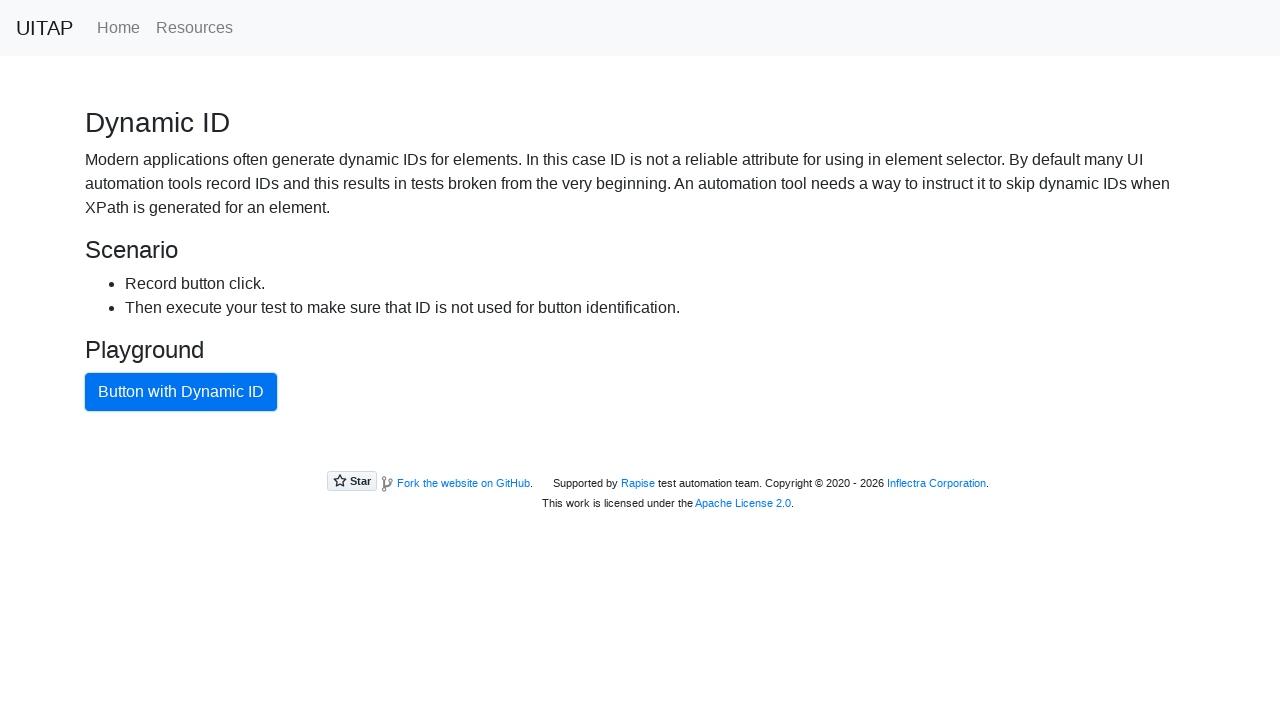

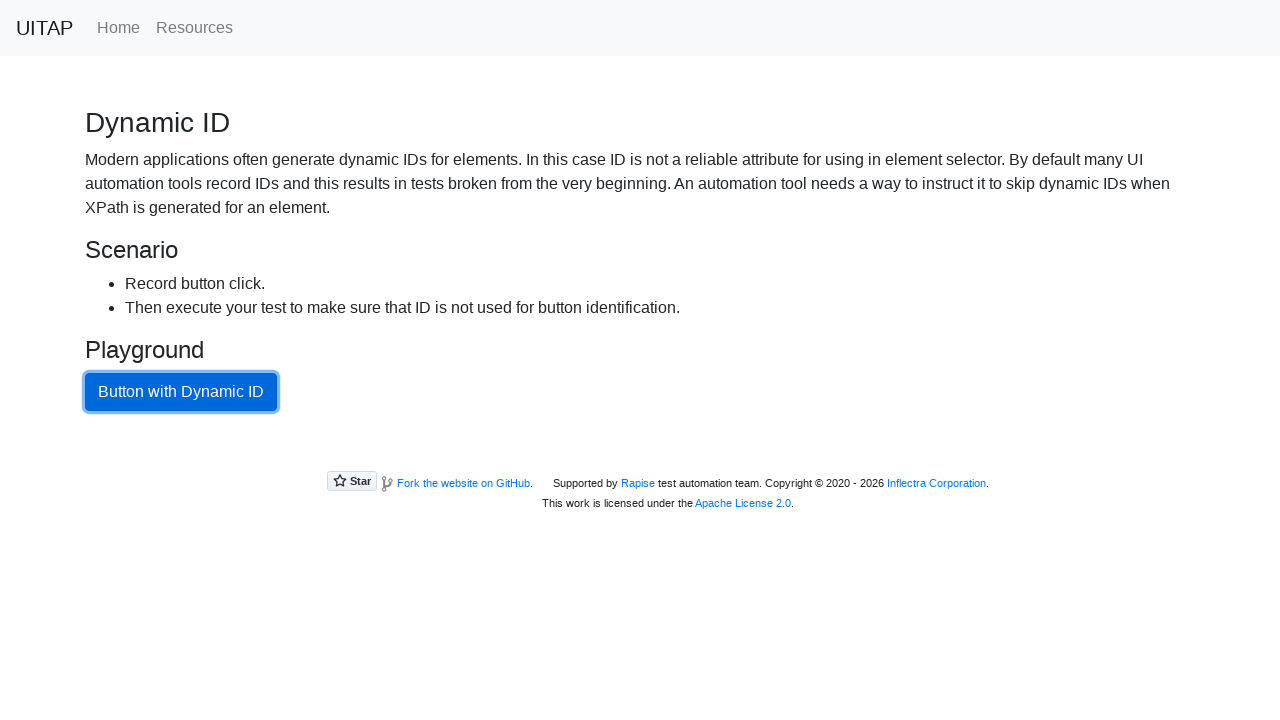